Tests right-click and double-click interactions on dropdown menu elements

Starting URL: https://bonigarcia.dev/selenium-webdriver-java/dropdown-menu.html

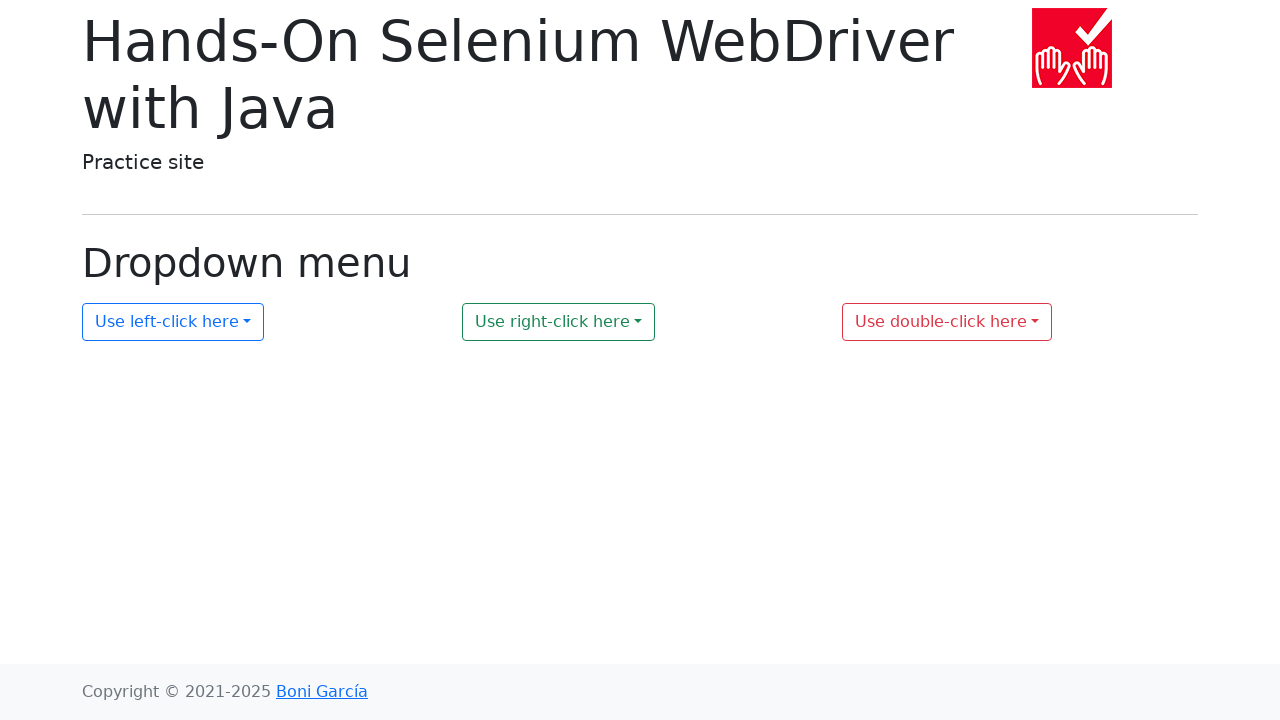

Right-clicked on dropdown 2 element at (559, 322) on #my-dropdown-2
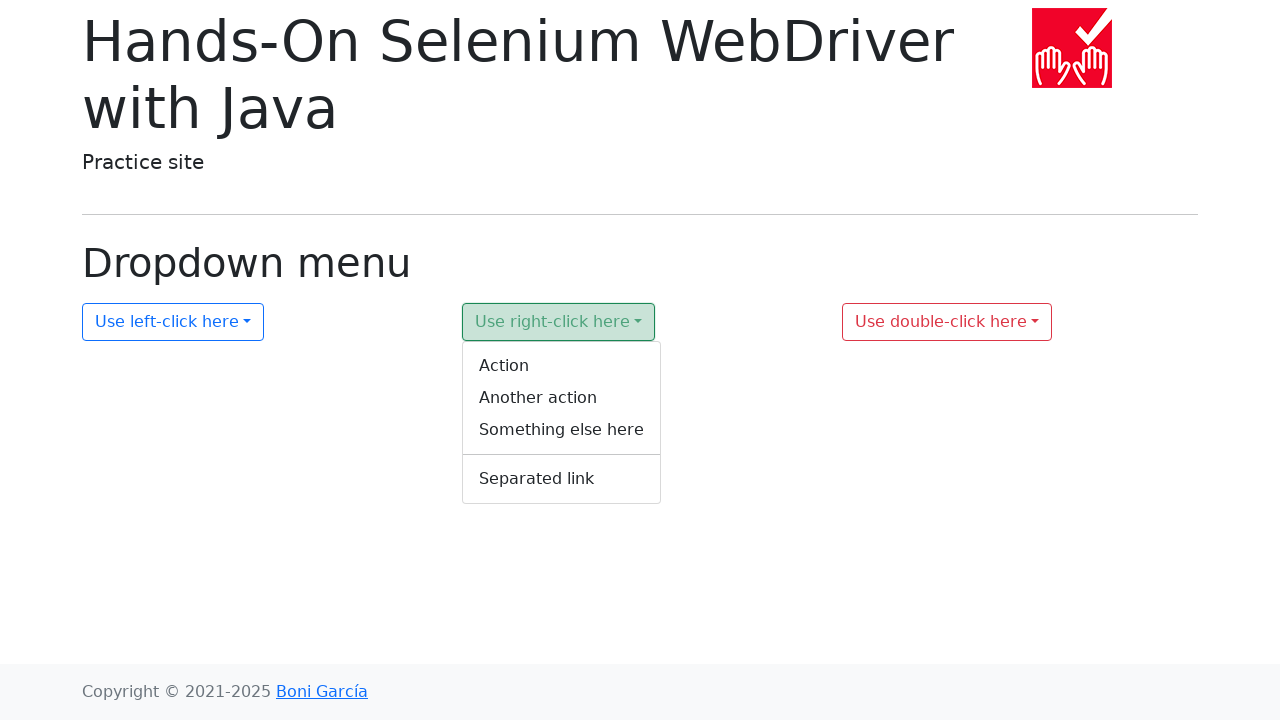

Located context menu 2
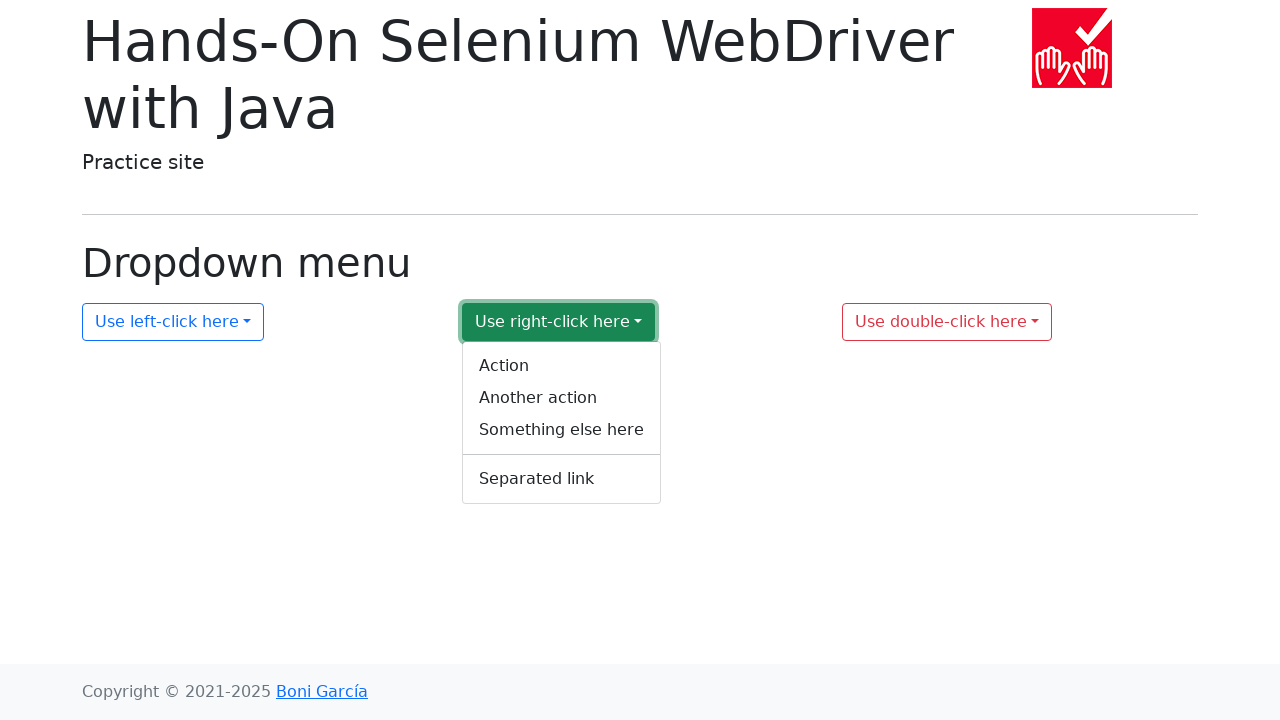

Verified context menu 2 is visible
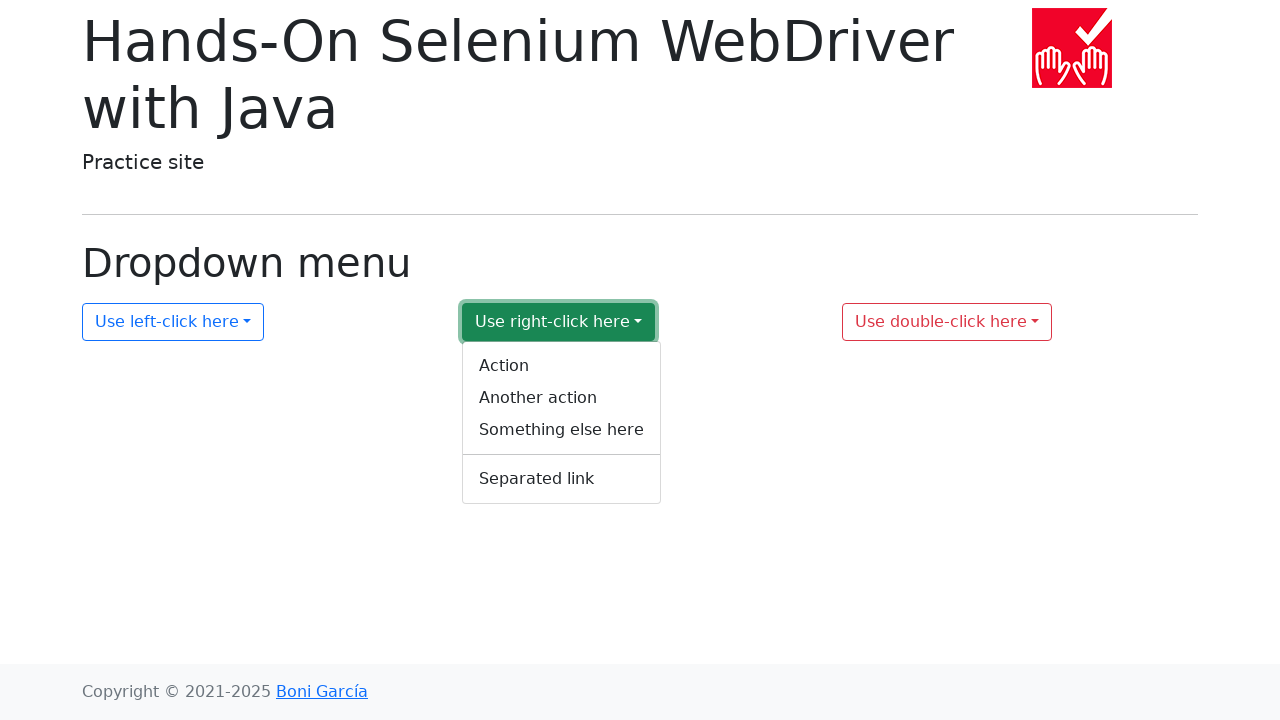

Double-clicked on dropdown 3 element at (947, 322) on #my-dropdown-3
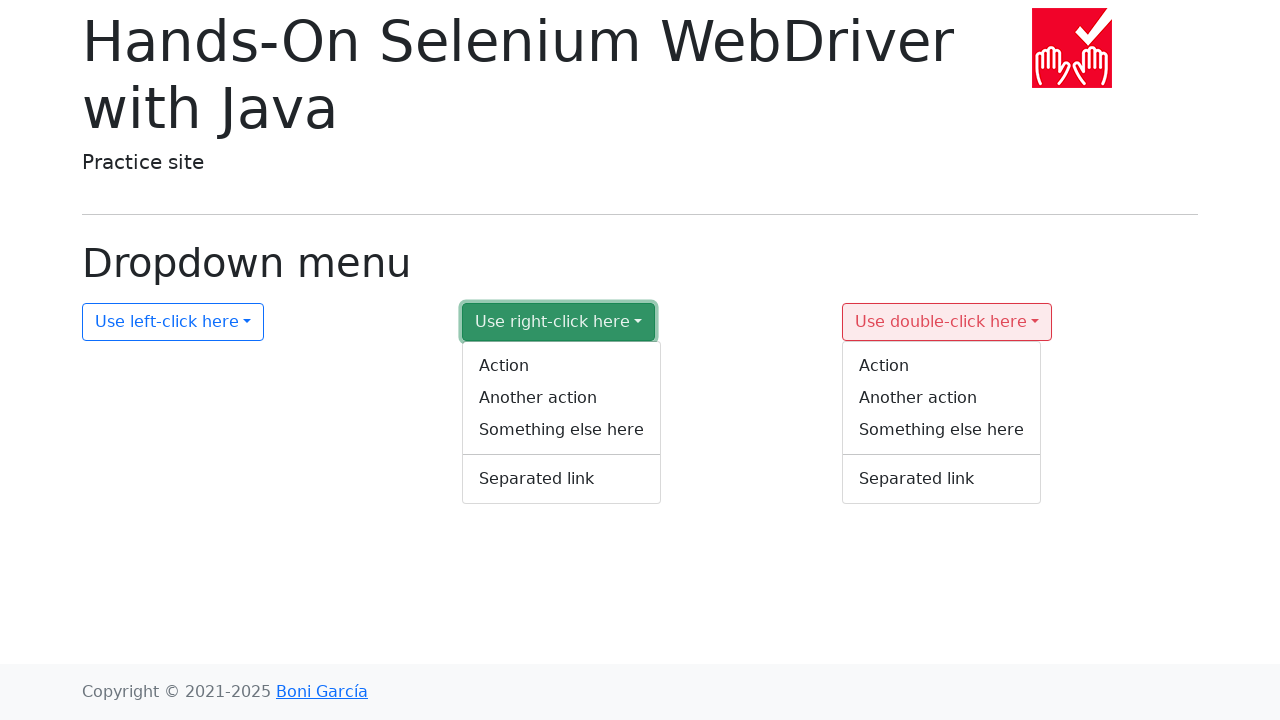

Located context menu 3
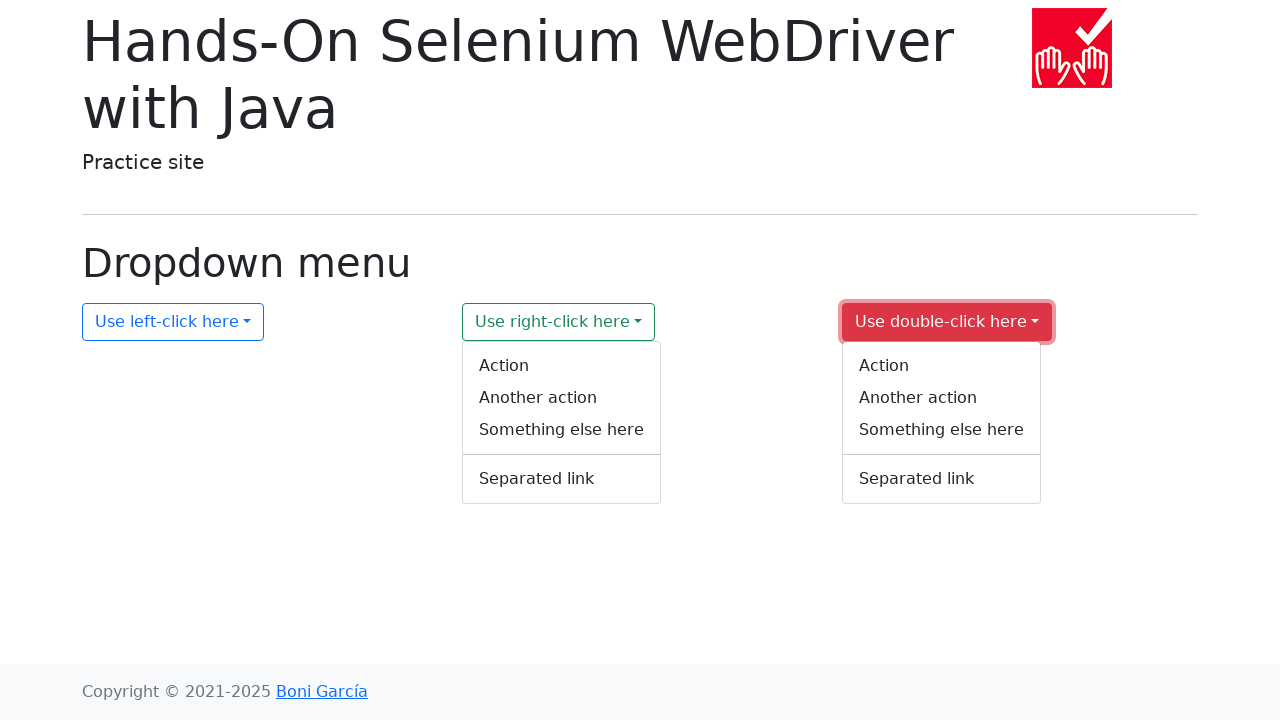

Verified context menu 3 is visible
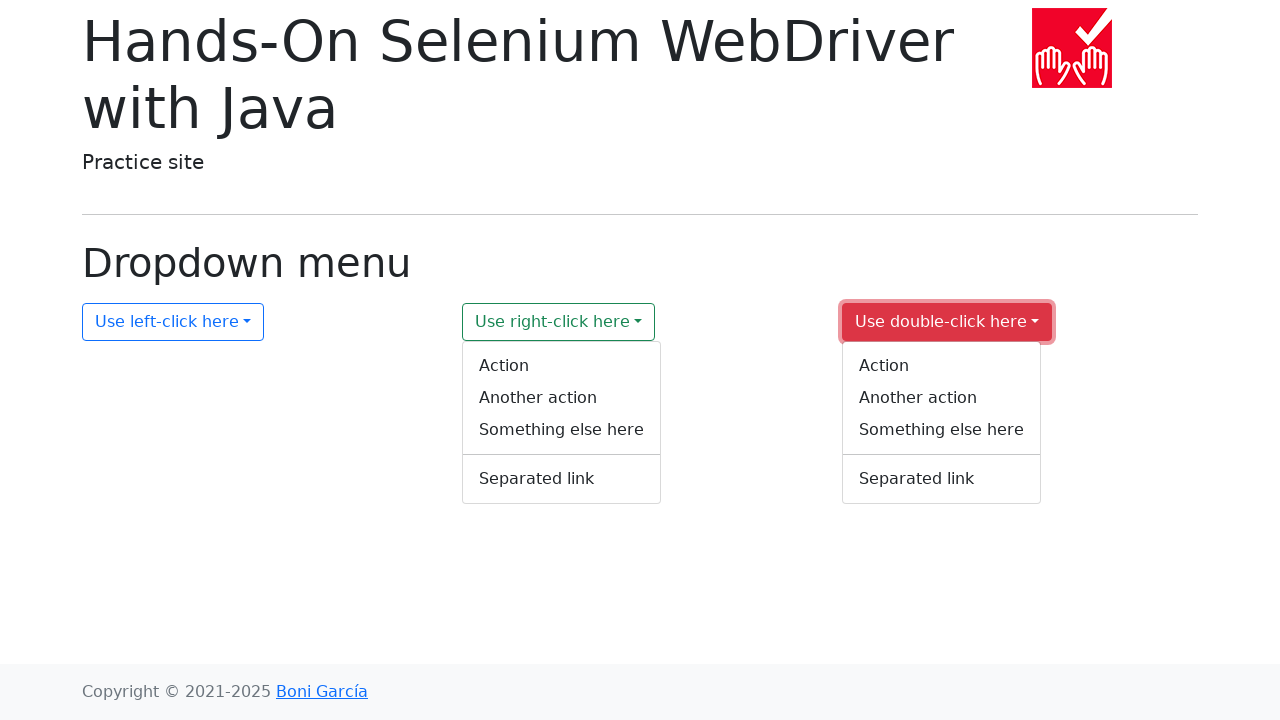

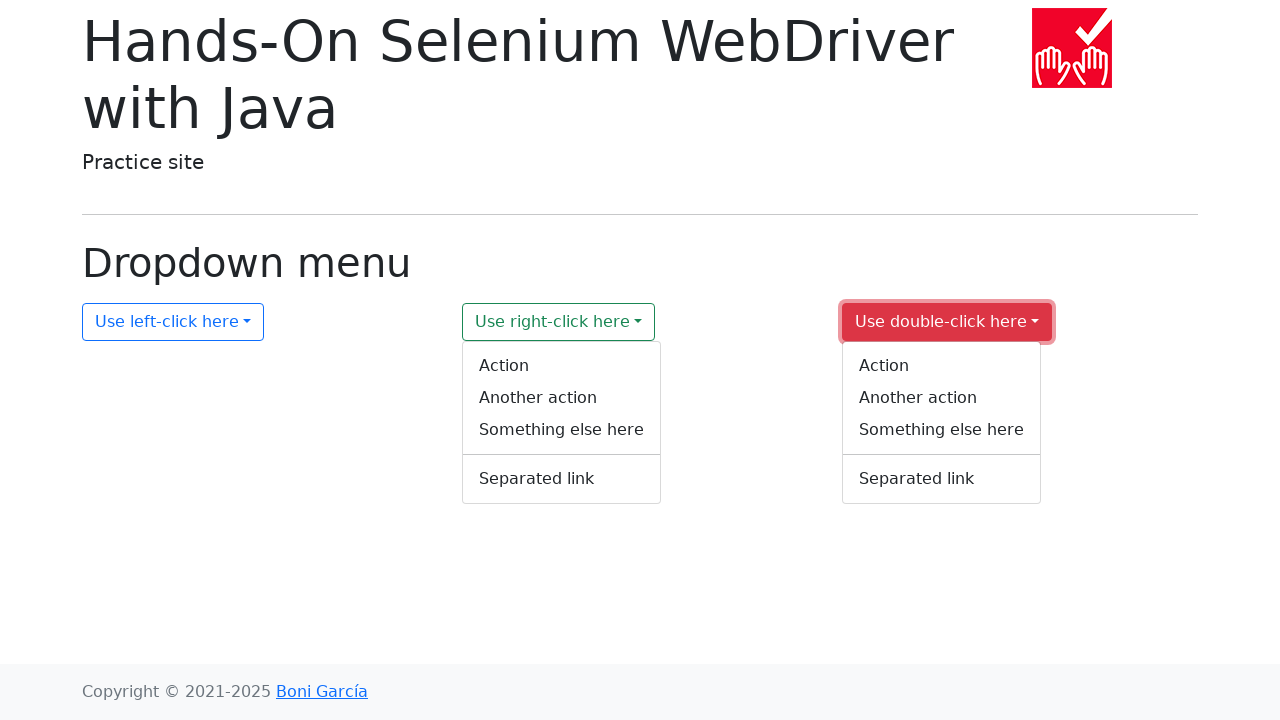